Tests plot interactions including zoom mode and pan mode with mouse gestures, and resets the view.

Starting URL: https://badj.github.io/NZGovDebtTrends2002-2025/

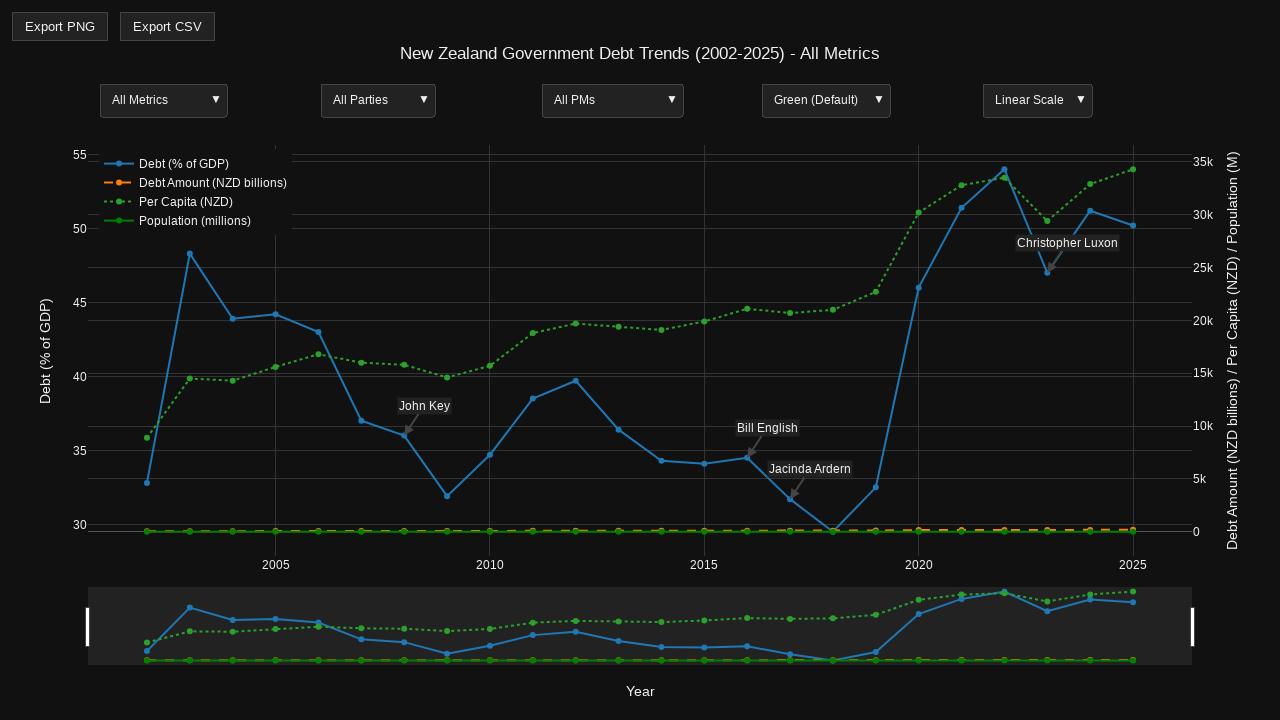

Plot container became visible
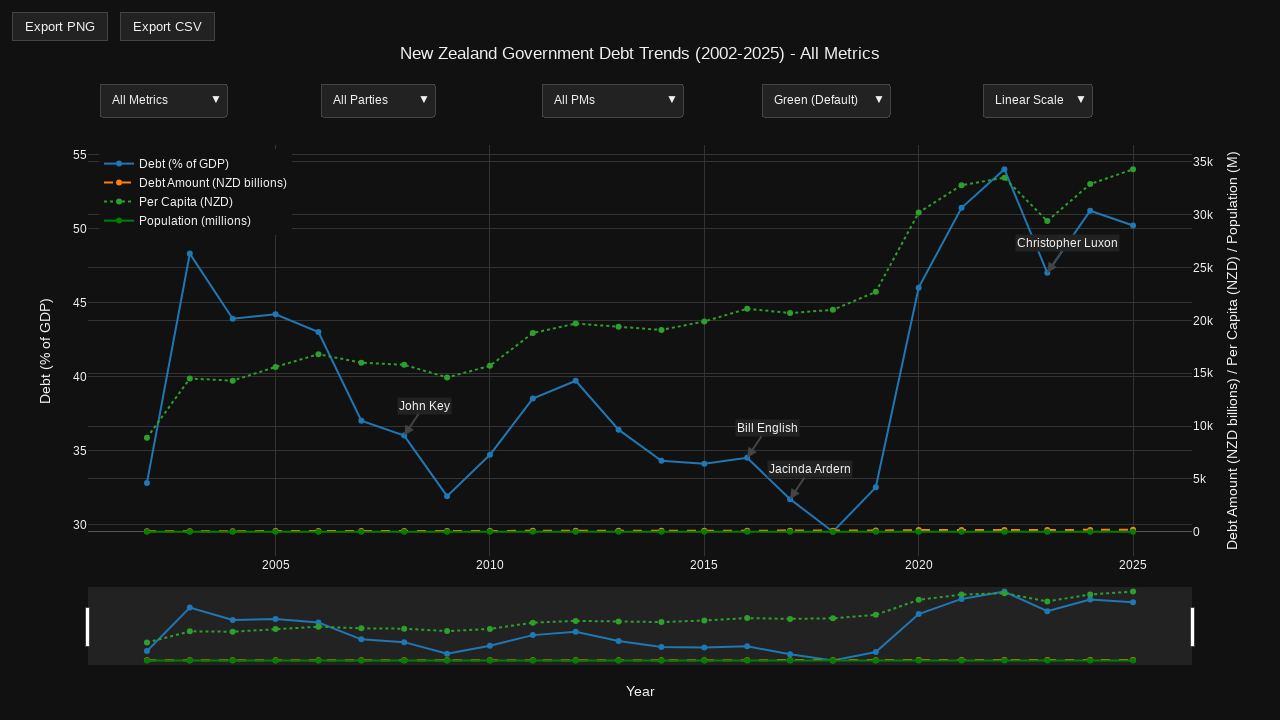

Located plot container element
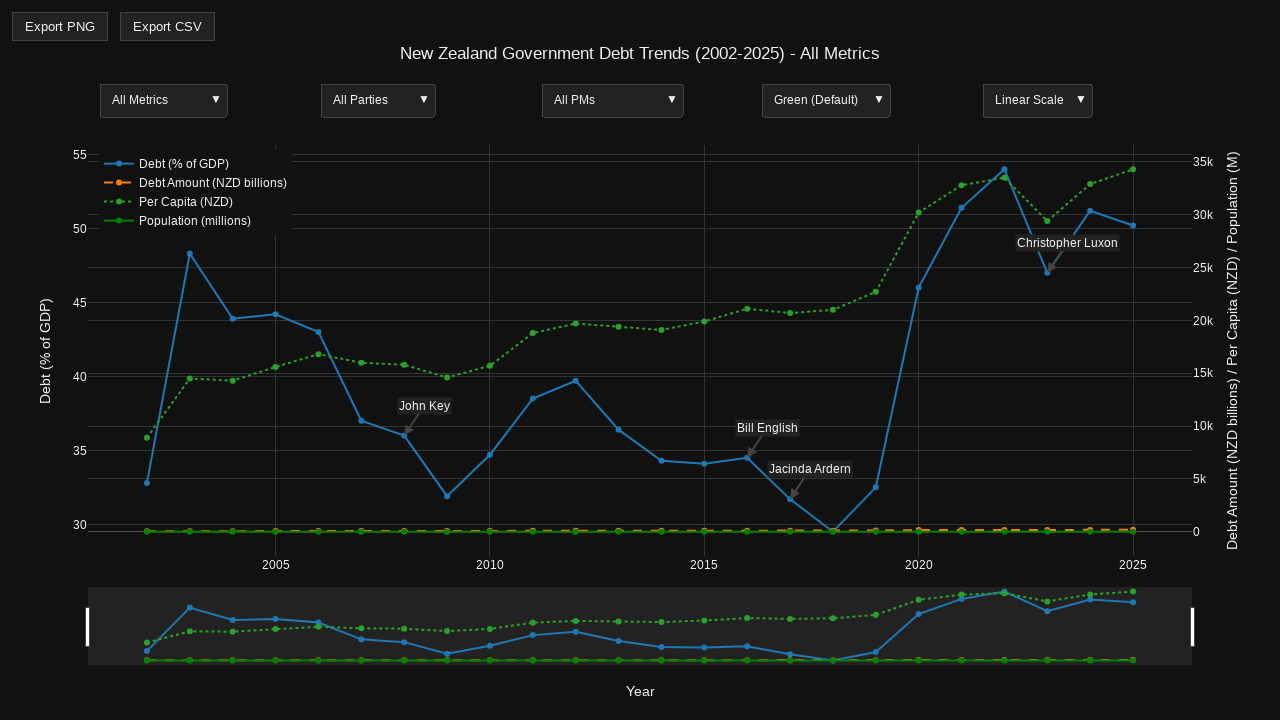

Hovered over plot to reveal modebar at (640, 370) on .js-plotly-plot
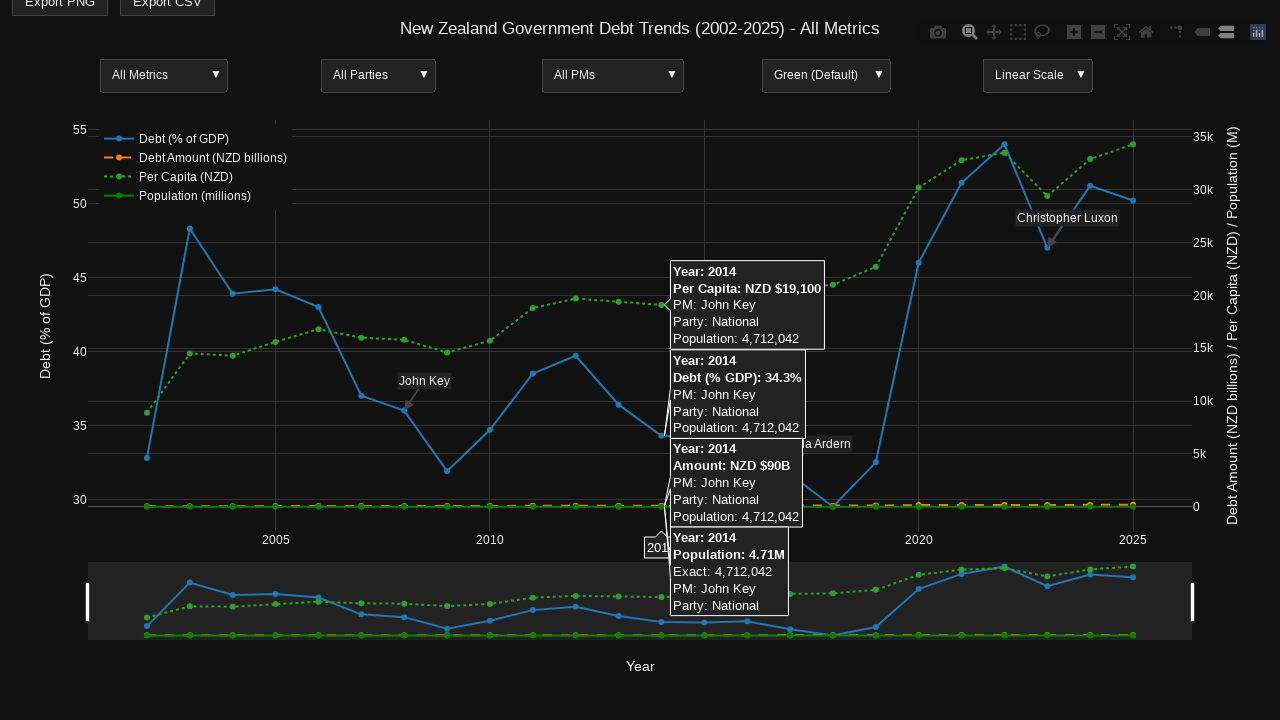

Modebar became visible
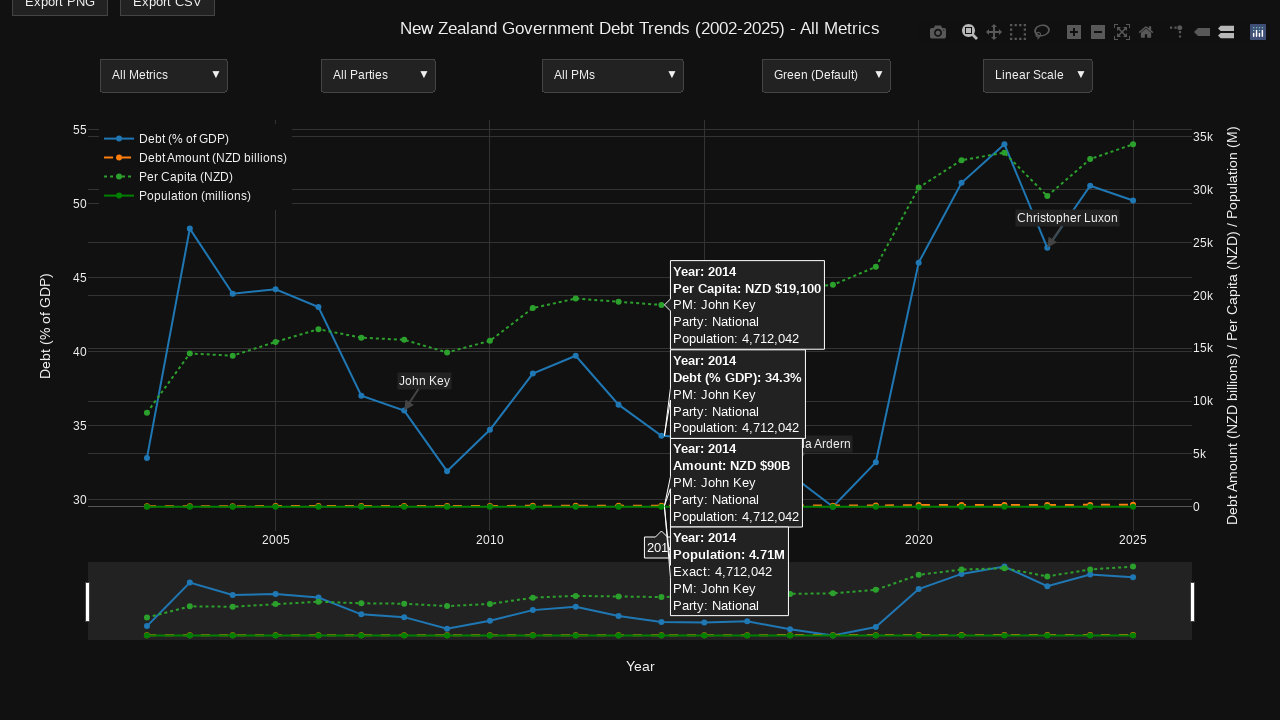

Located zoom mode button
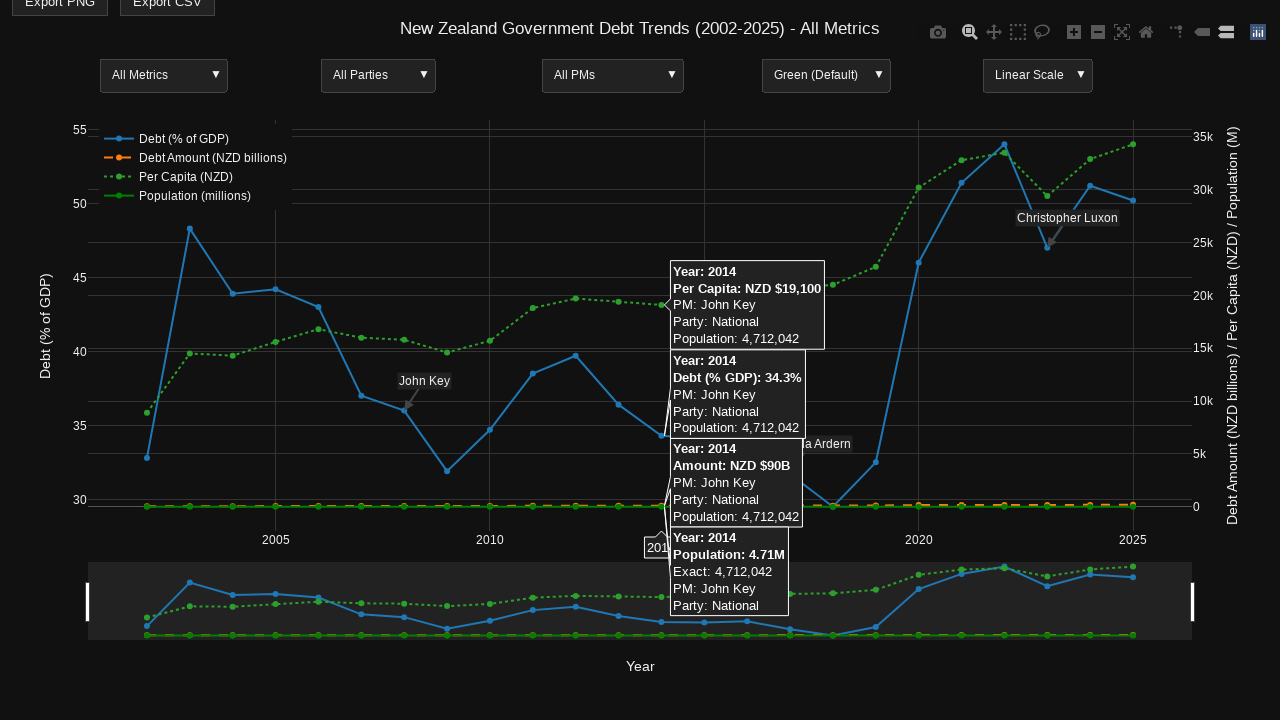

Zoom button became visible
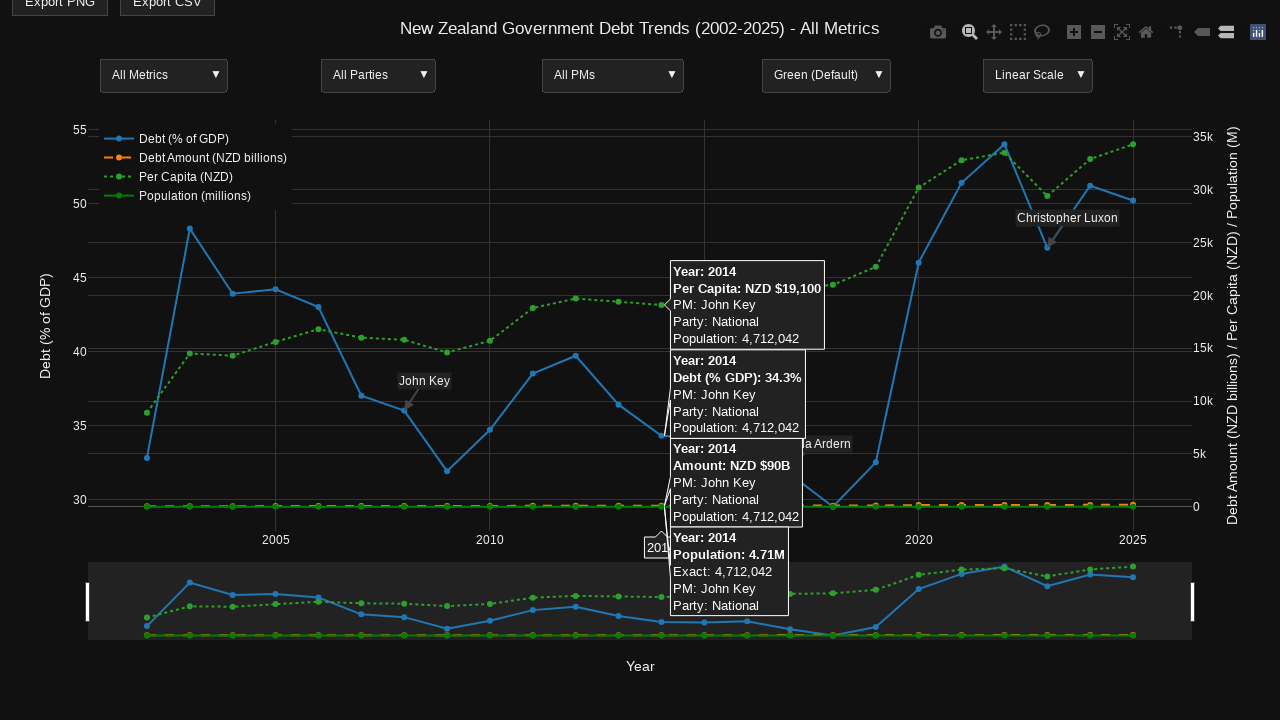

Clicked zoom mode button at (970, 32) on .modebar-btn[data-attr="dragmode"][data-val="zoom"]
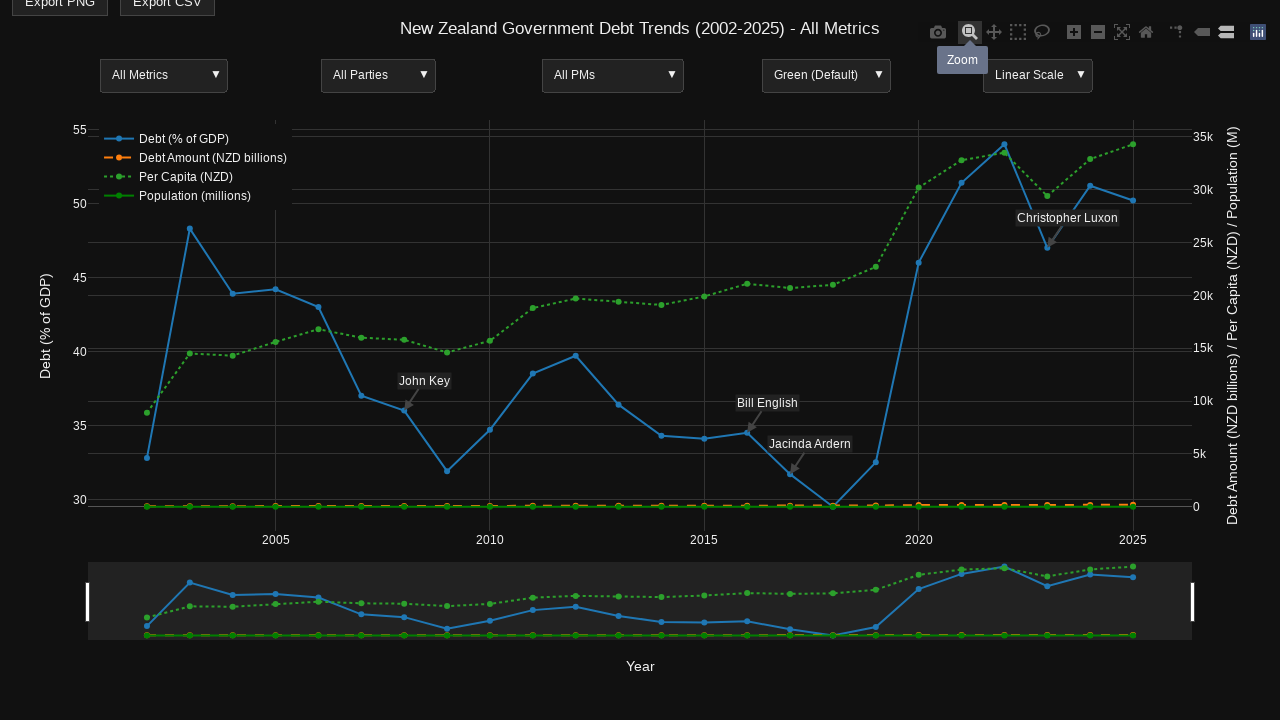

Retrieved plot container bounding box
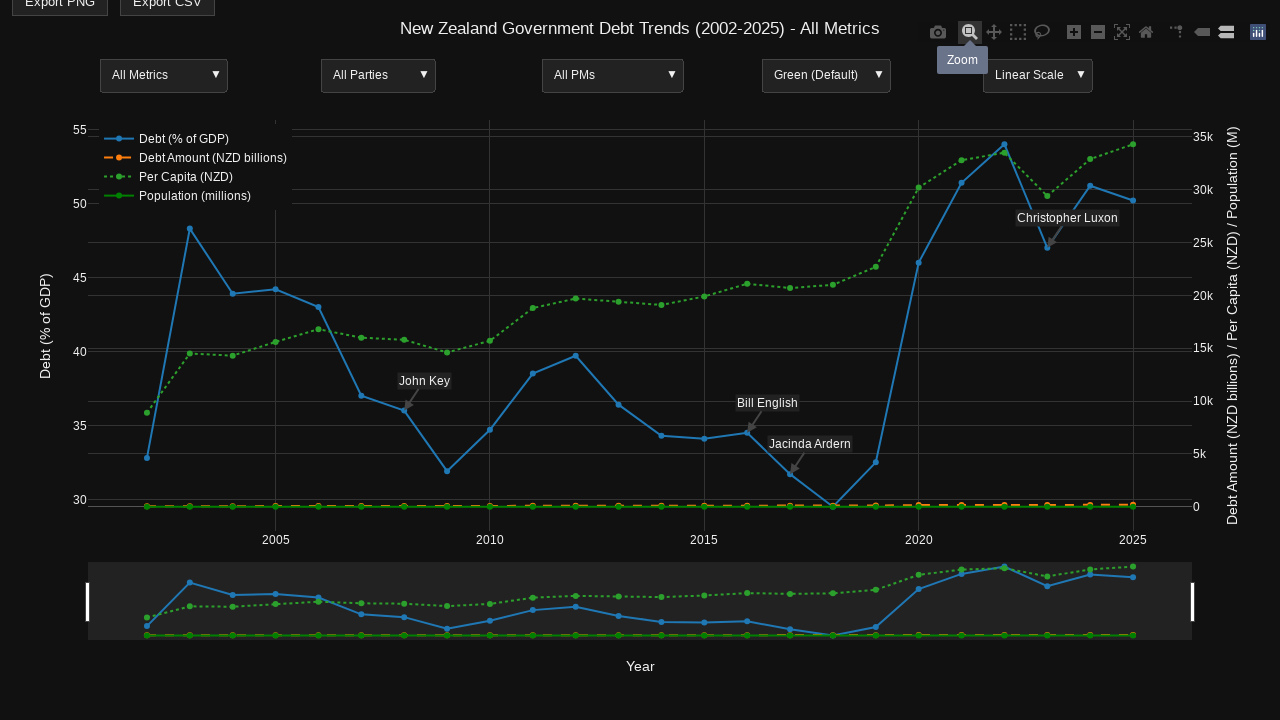

Moved mouse to starting position for zoom gesture (25% point) at (324, 195)
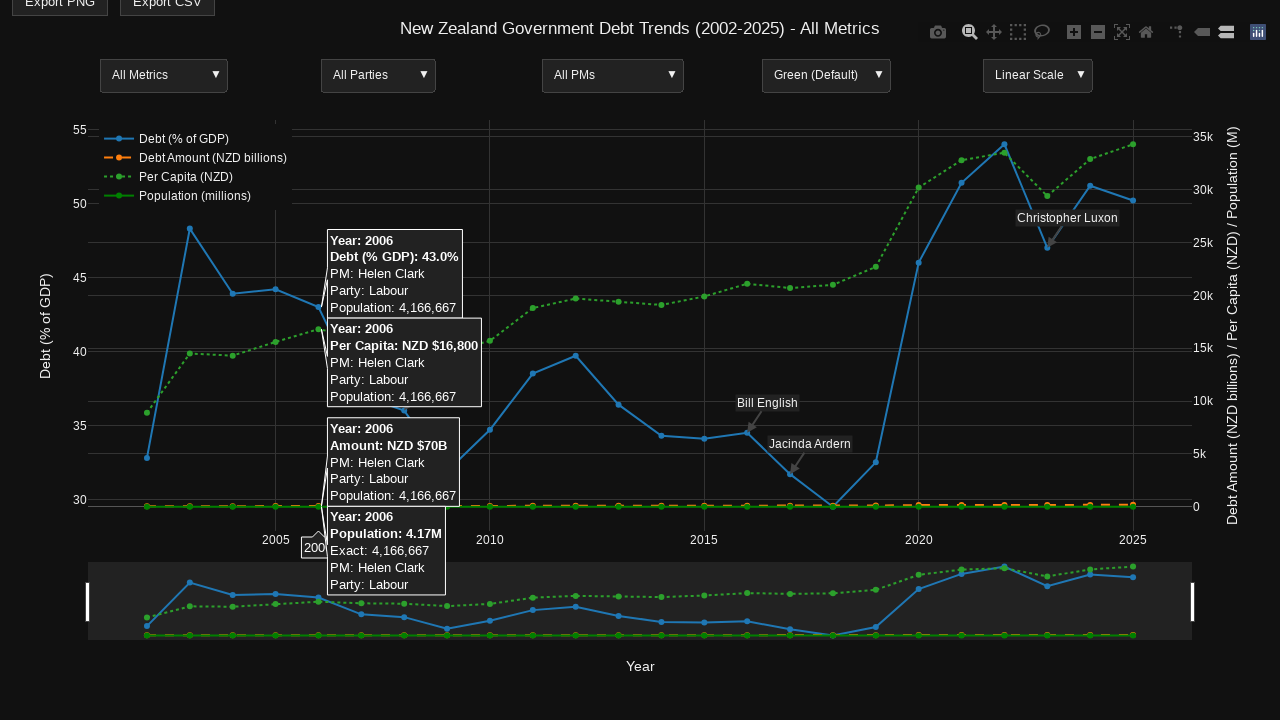

Pressed mouse button down to start zoom drag at (324, 195)
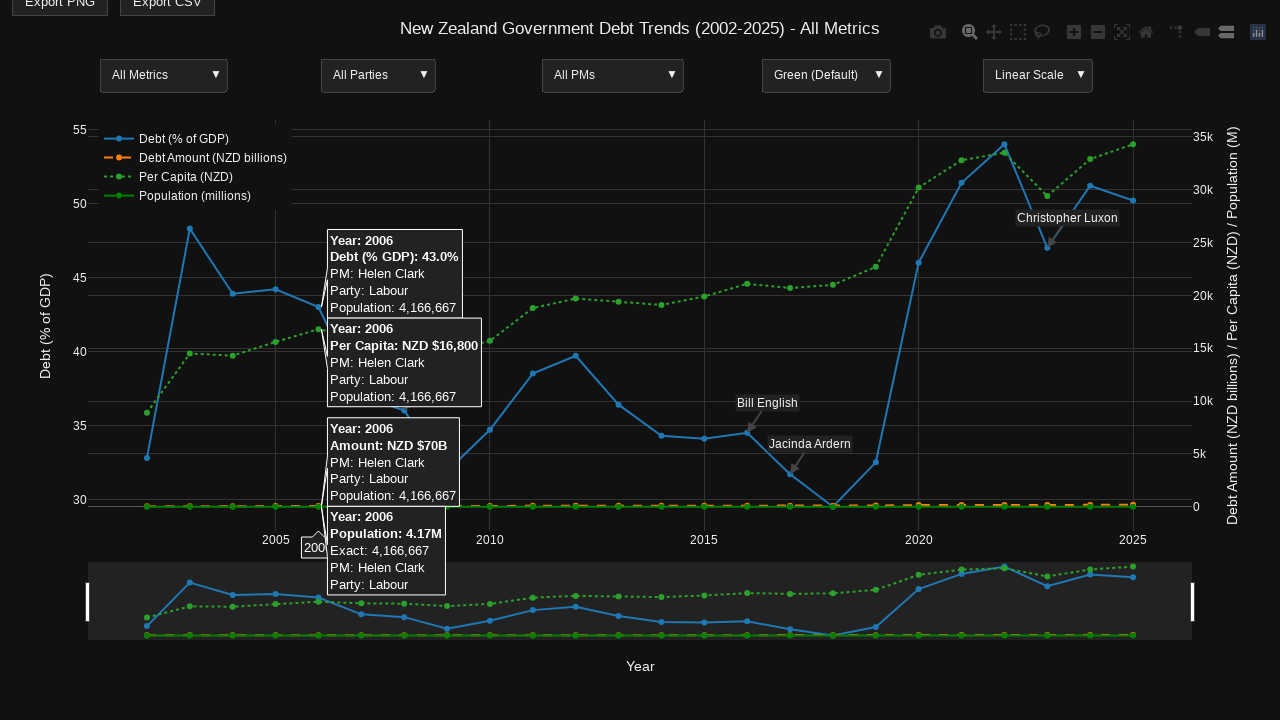

Dragged mouse to ending position for zoom gesture (75% point) at (956, 545)
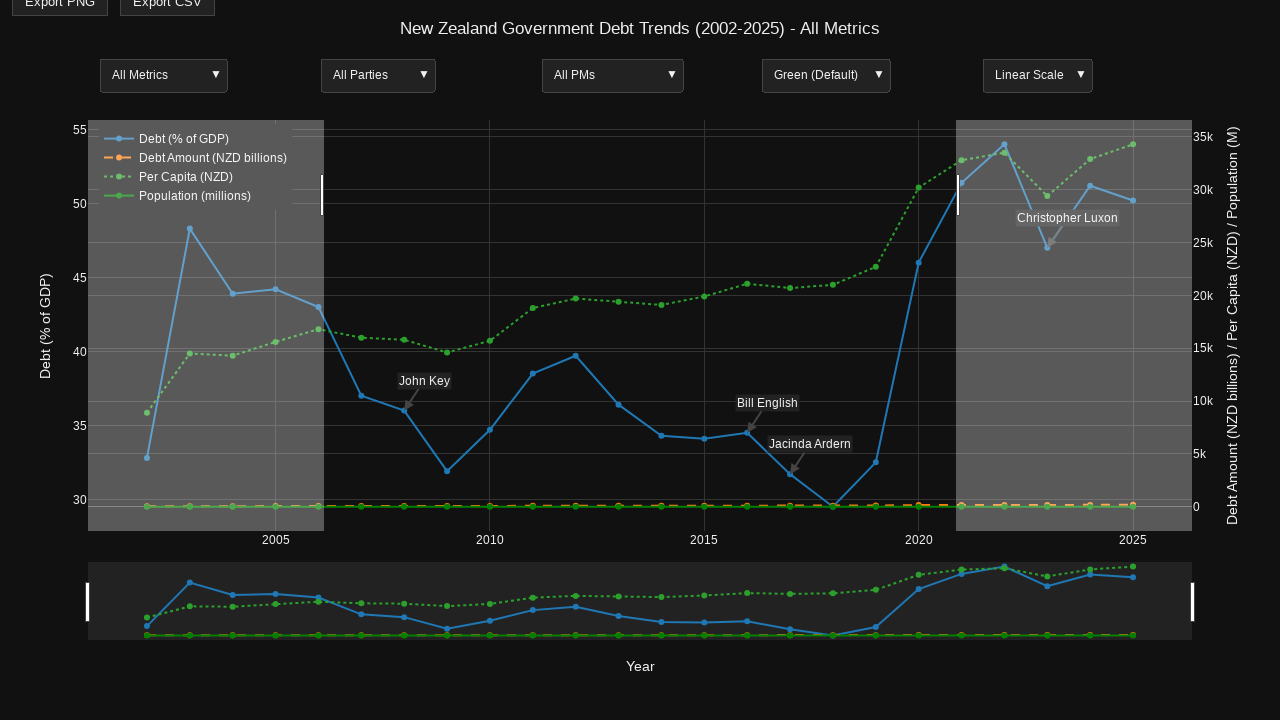

Released mouse button to complete zoom gesture at (956, 545)
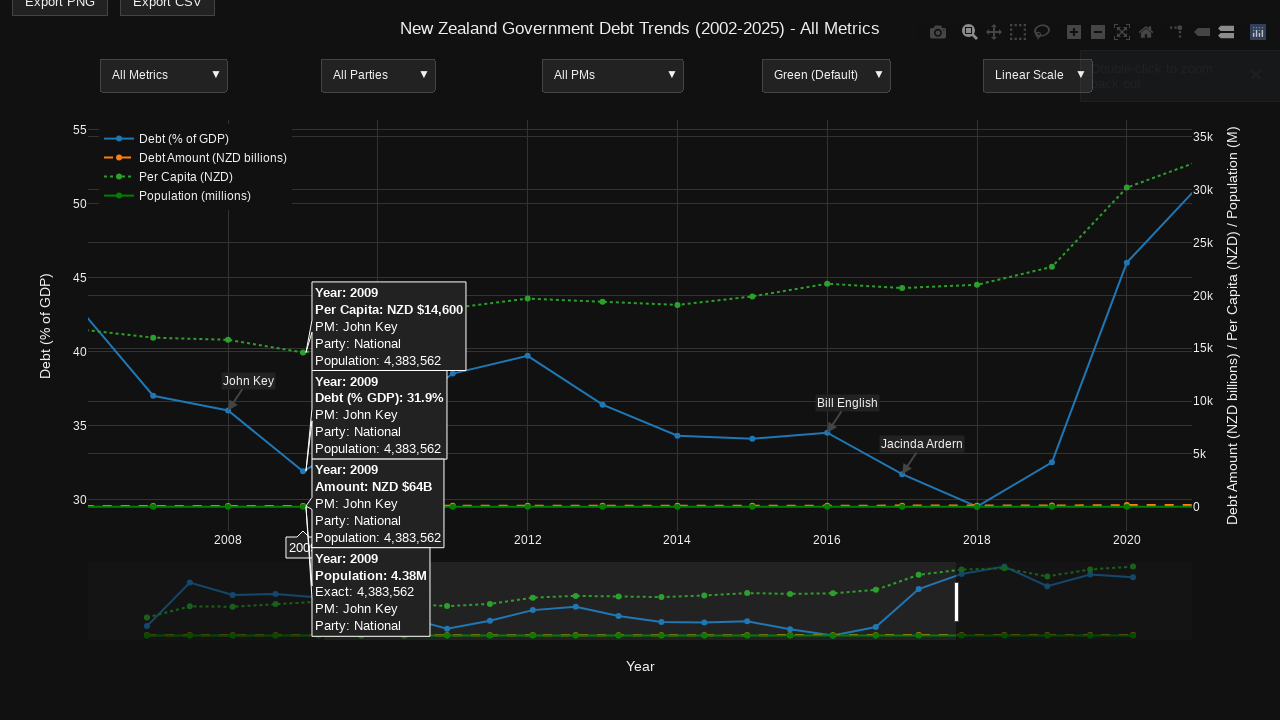

Located reset axes button
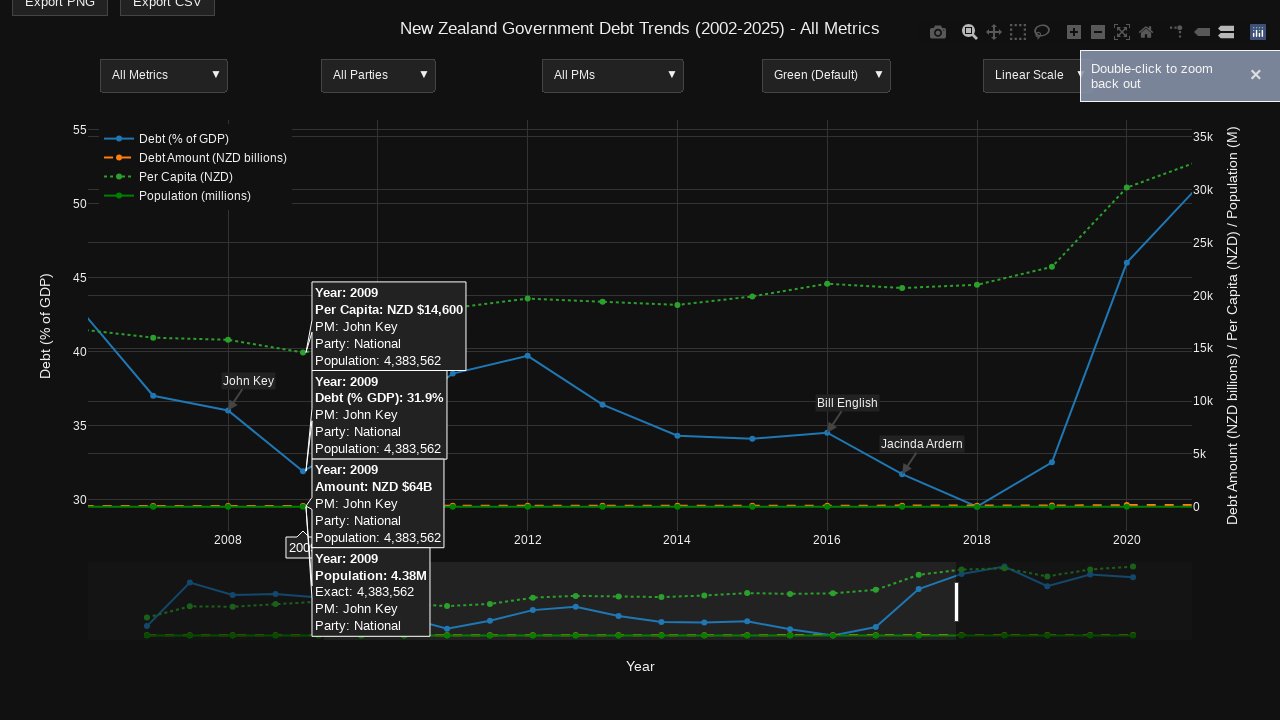

Reset button became visible
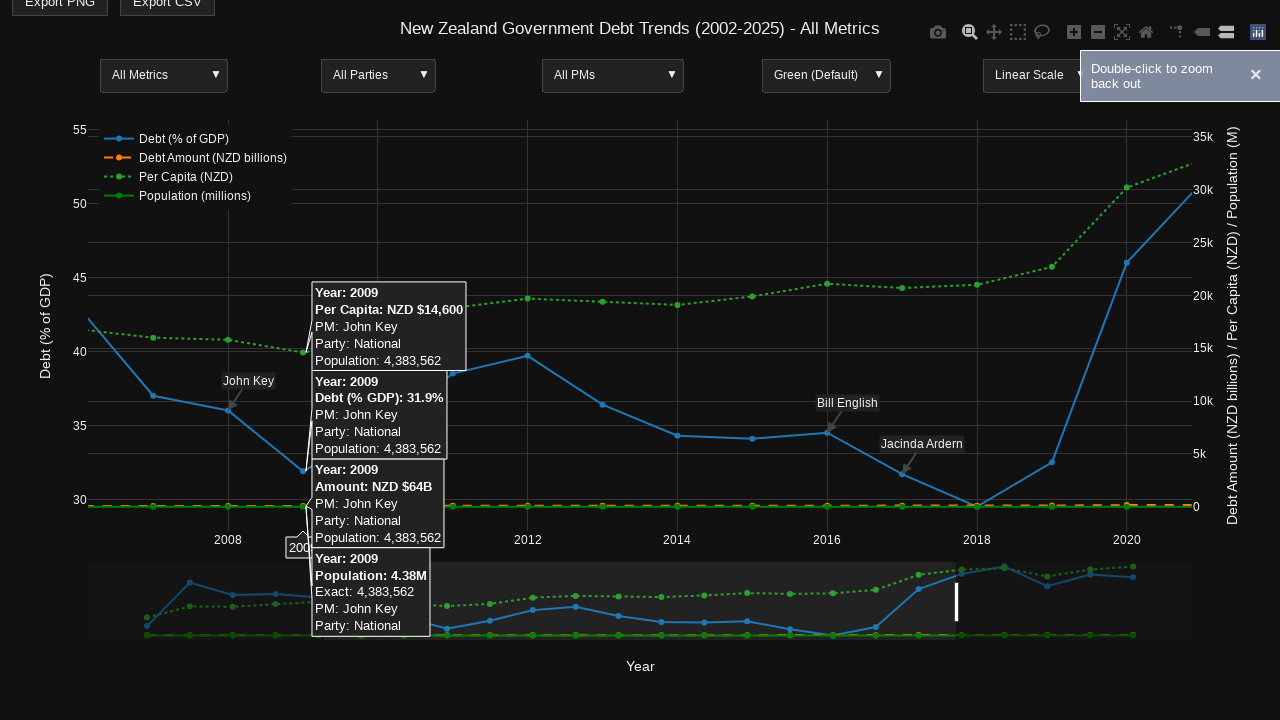

Clicked reset button to restore original axes at (1146, 32) on .modebar-btn[data-attr="zoom"][data-val="reset"]
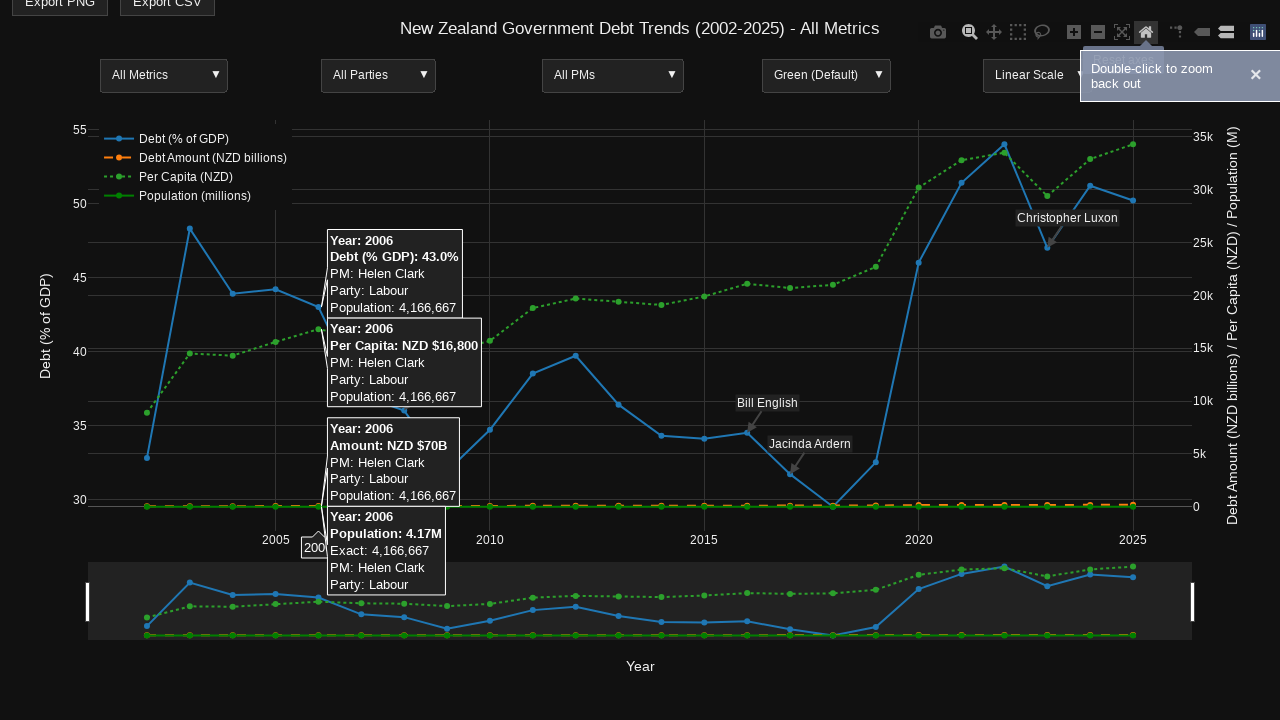

Located pan mode button
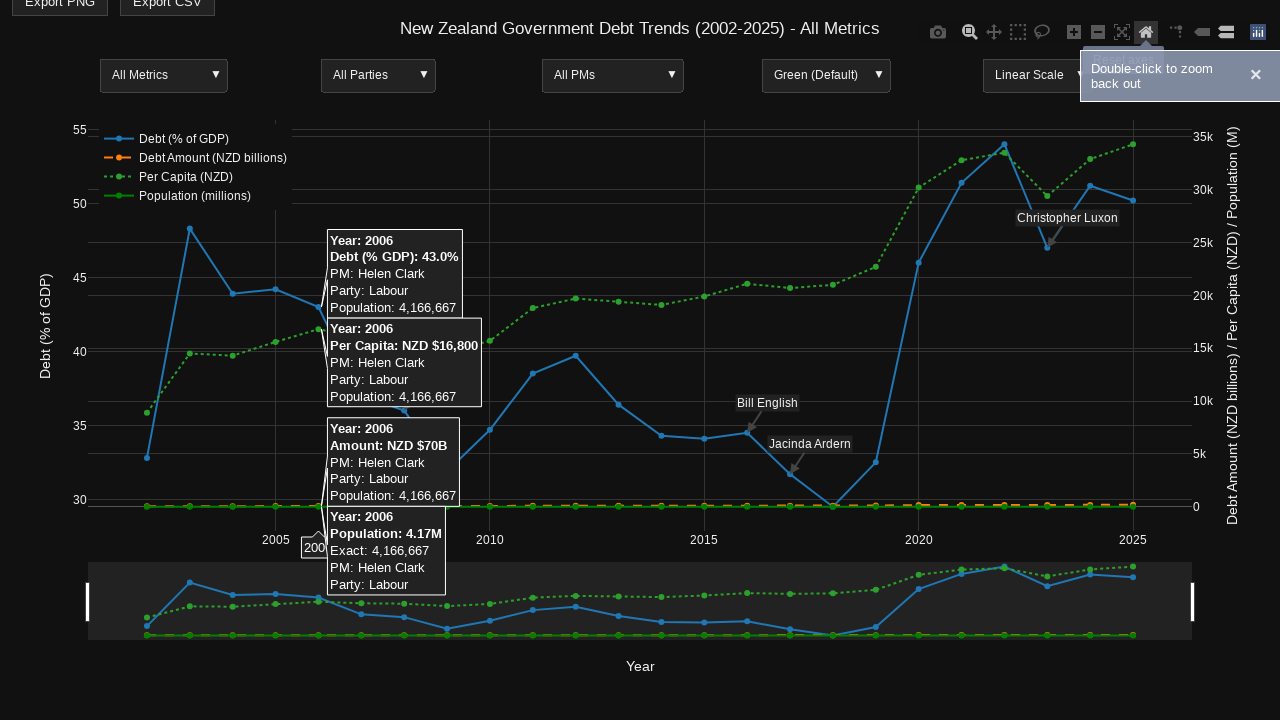

Pan button became visible
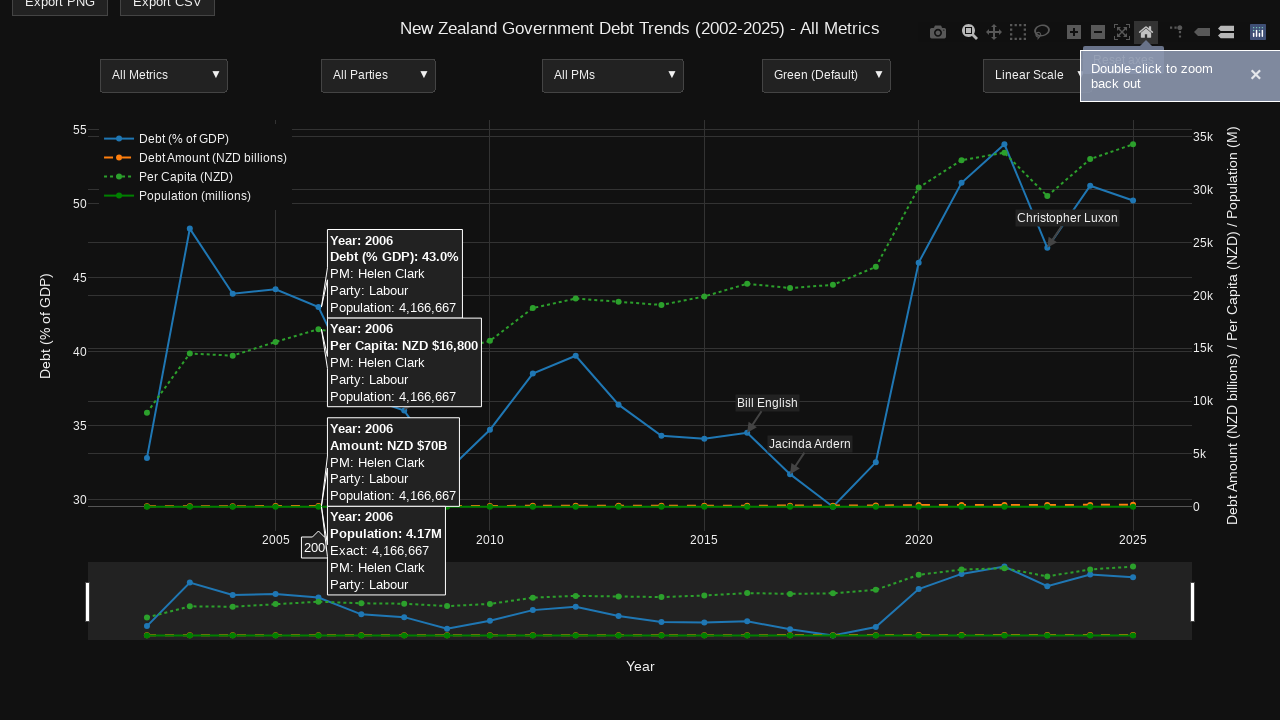

Clicked pan mode button to activate panning at (994, 32) on .modebar-btn[data-attr="dragmode"][data-val="pan"]
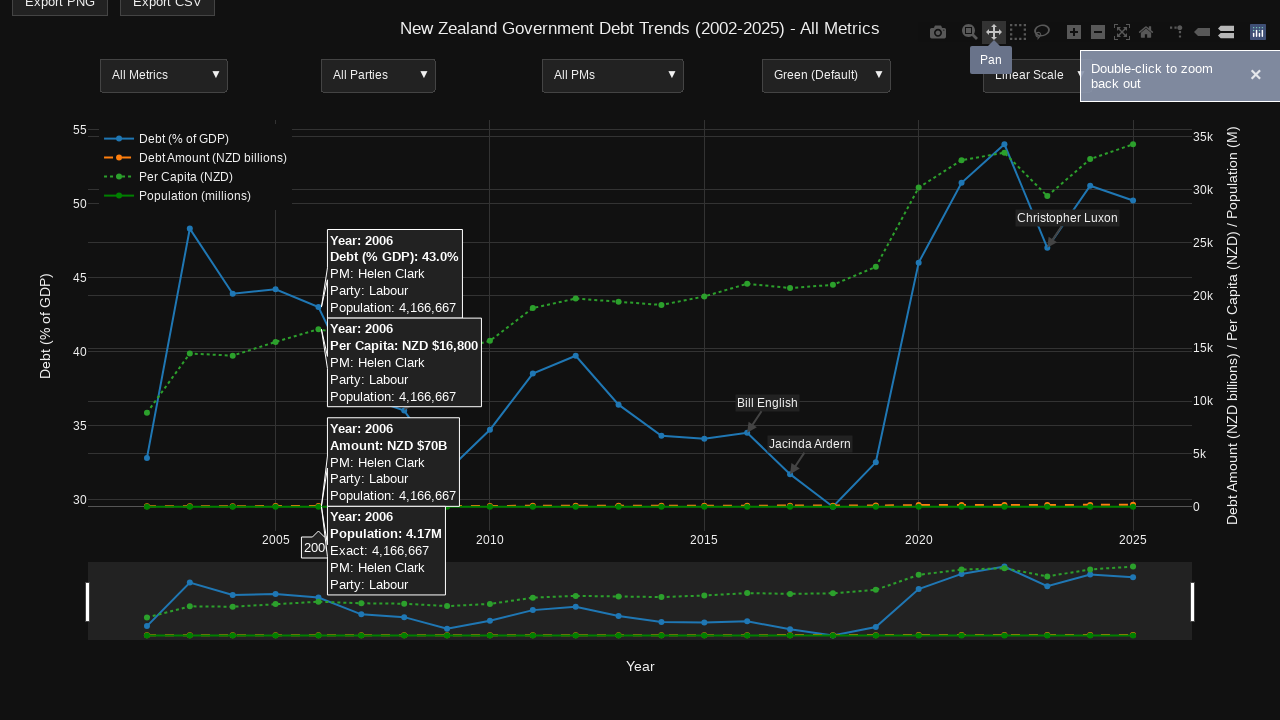

Drag layer became visible, confirming plot remains interactive in pan mode
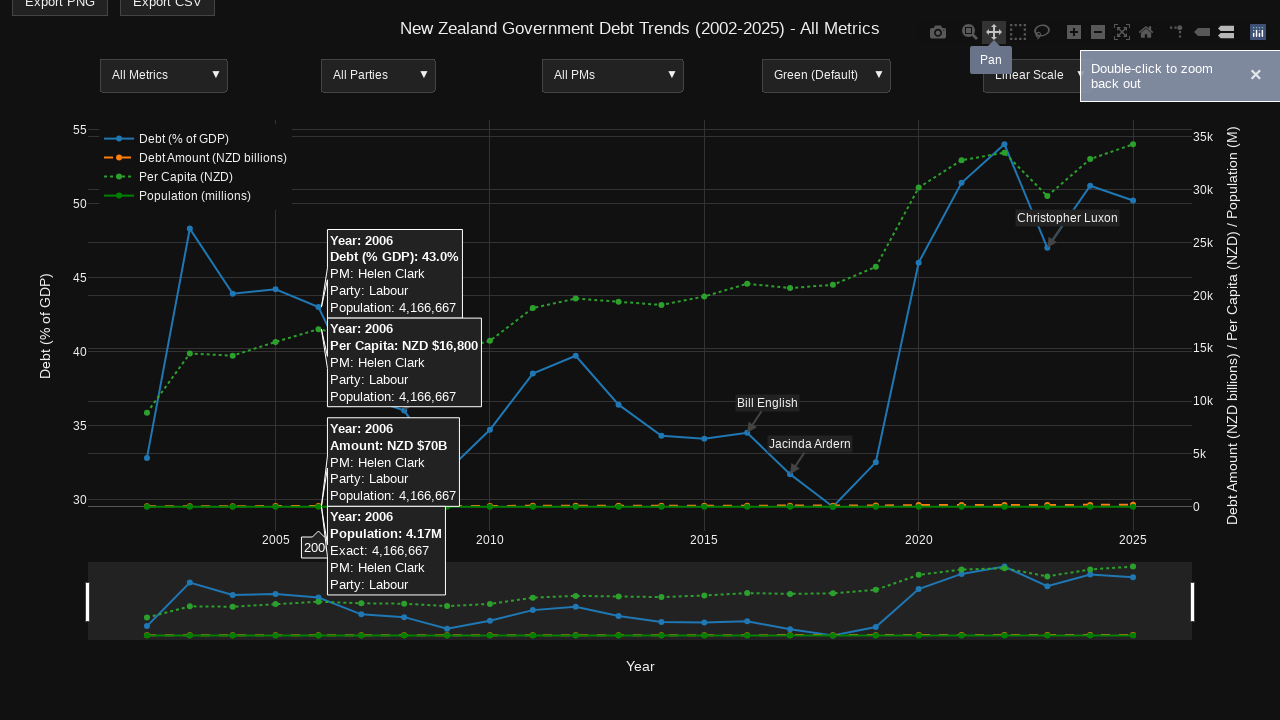

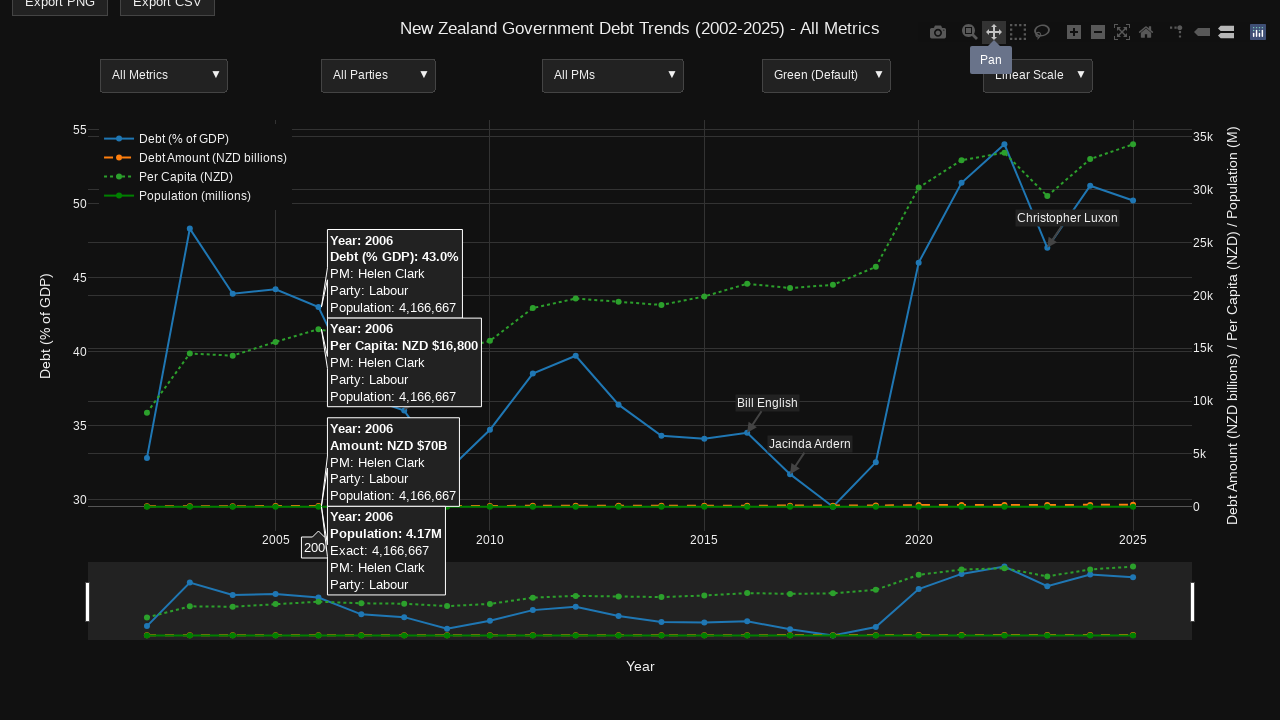